Tests div.cz search functionality by searching for "Prolhané krásky: Prvotní hřích"

Starting URL: https://div.cz/

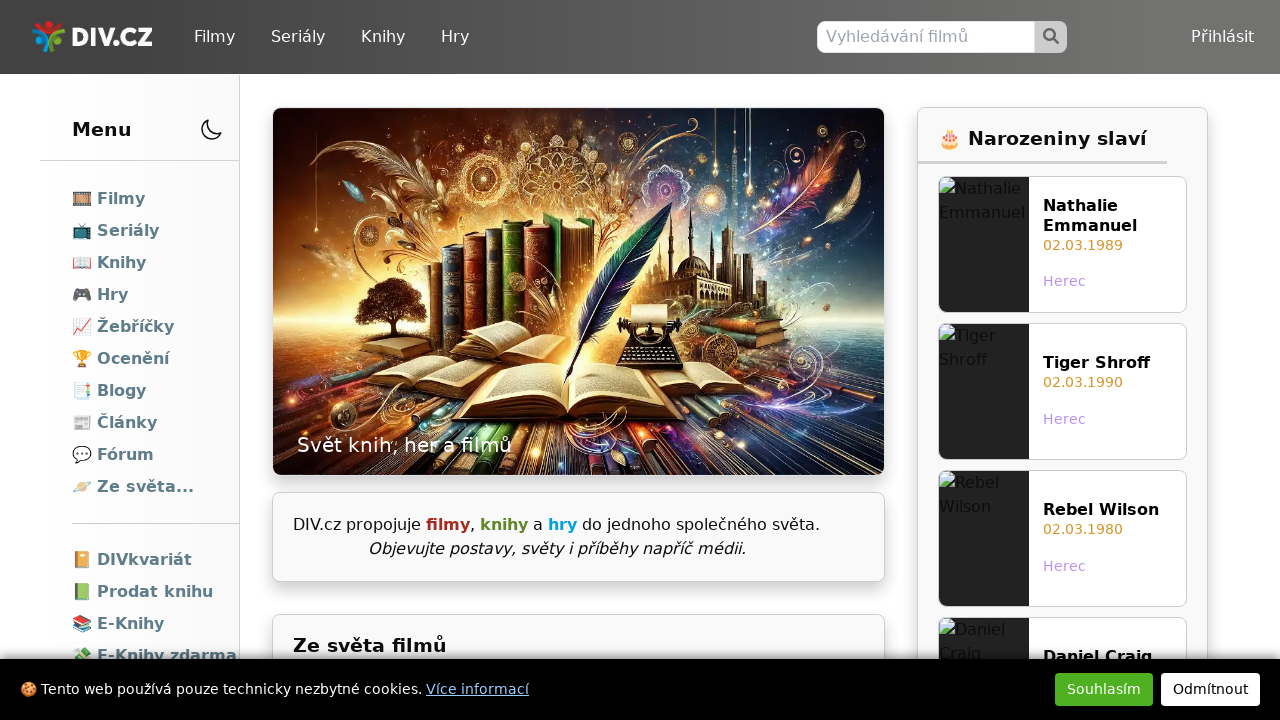

Search input field loaded
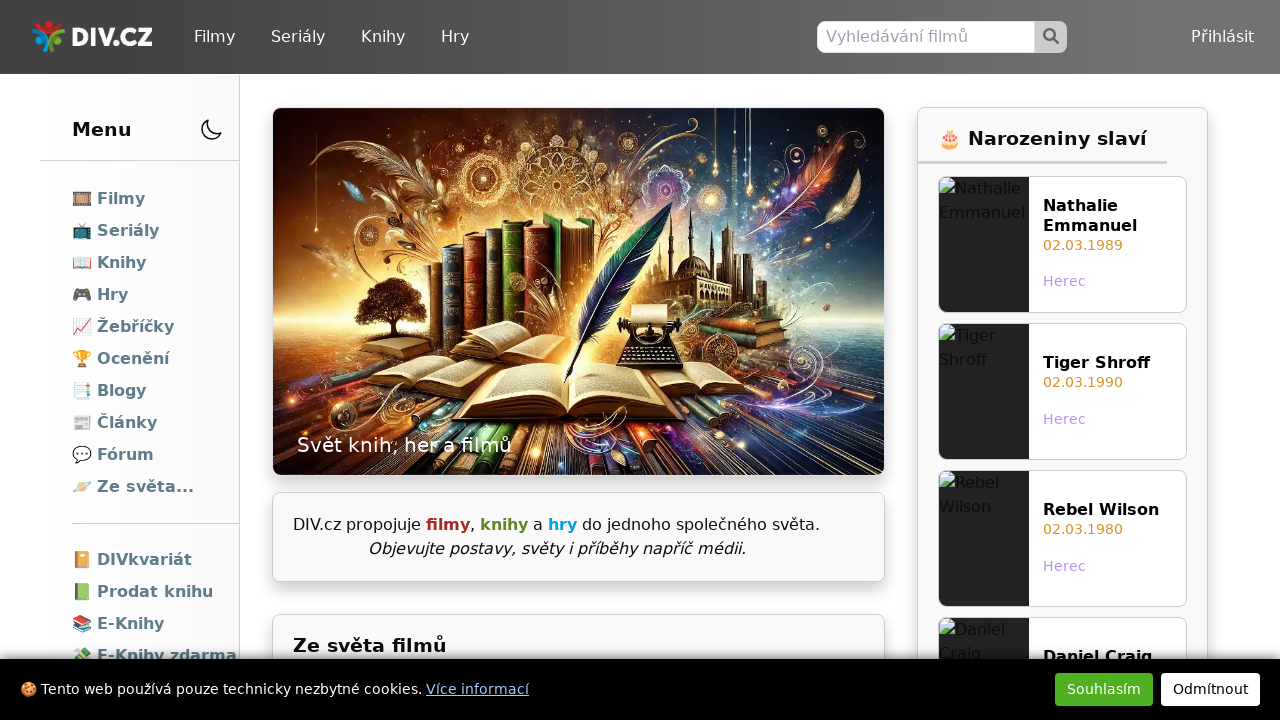

Filled search field with 'Prolhané krásky: Prvotní hřích' on input[name='q']
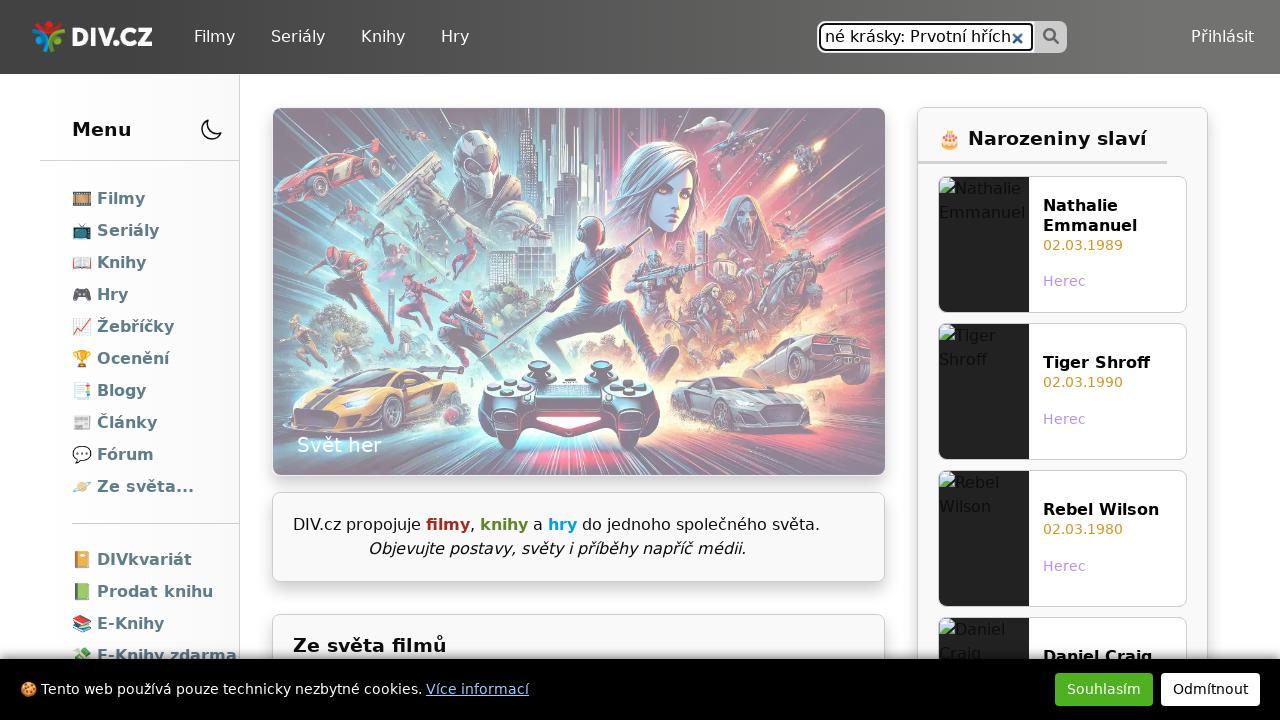

Pressed Enter to submit search form on input[name='q']
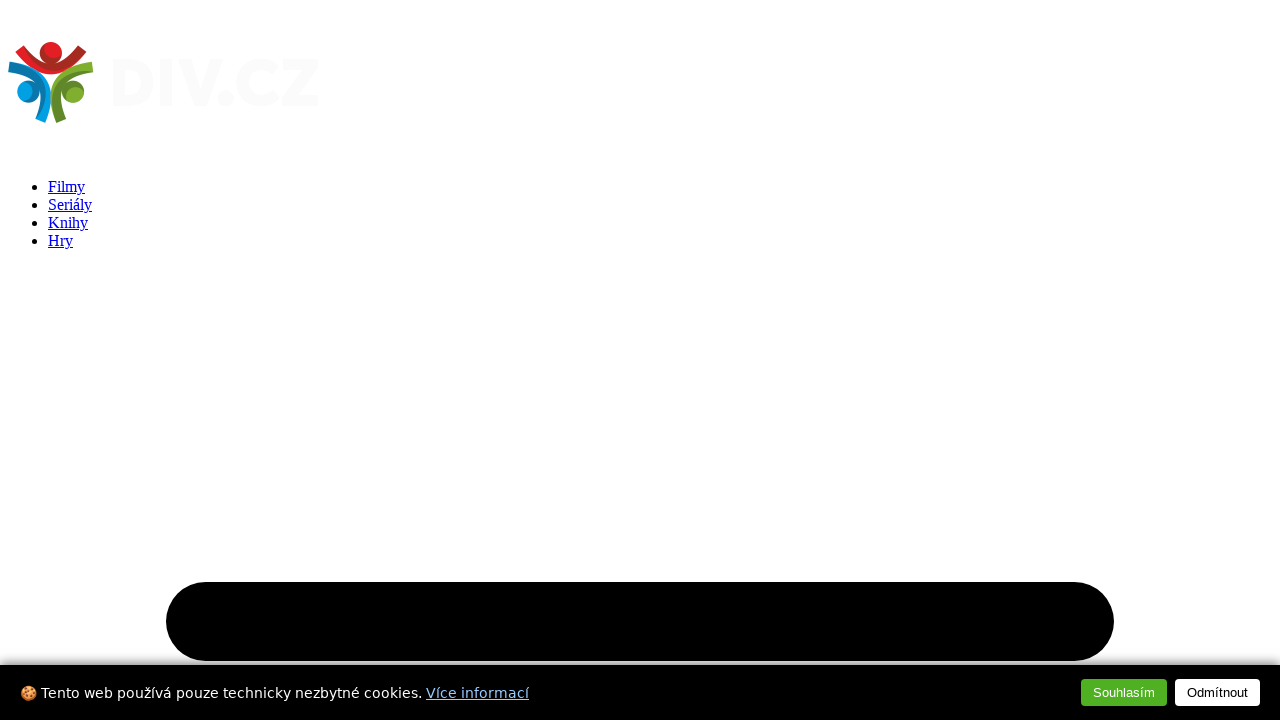

Search results loaded with expected title
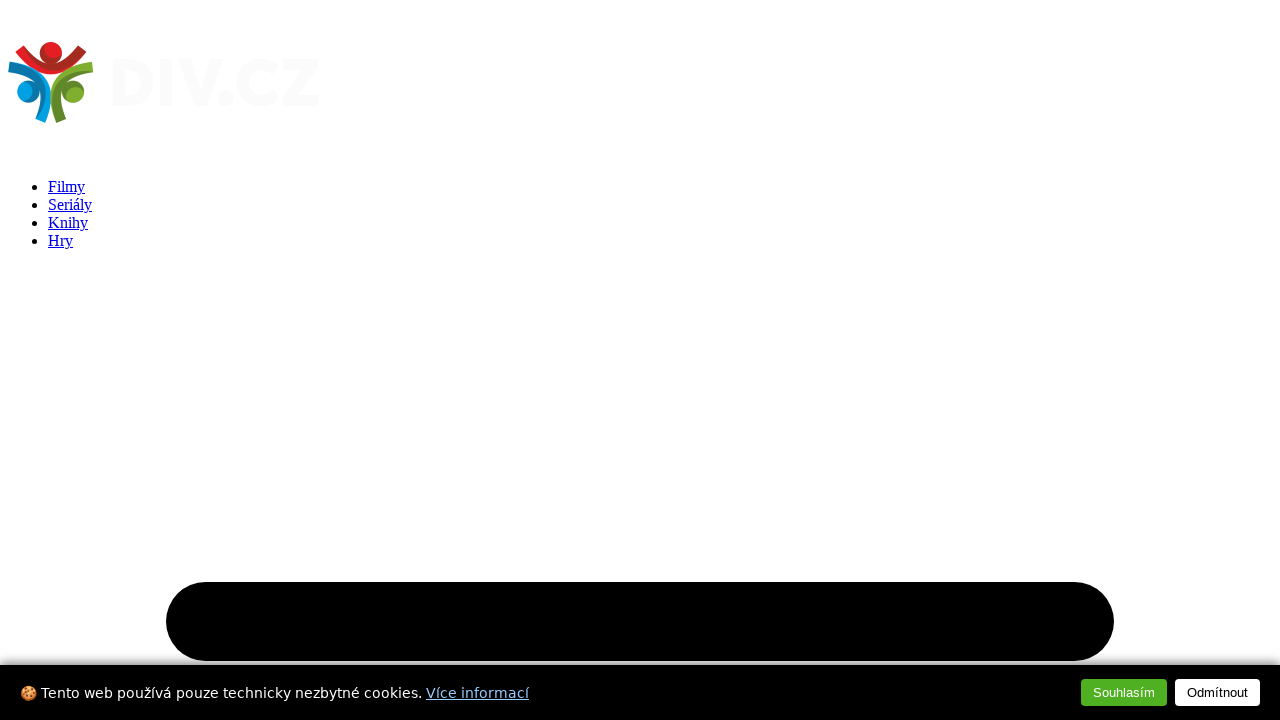

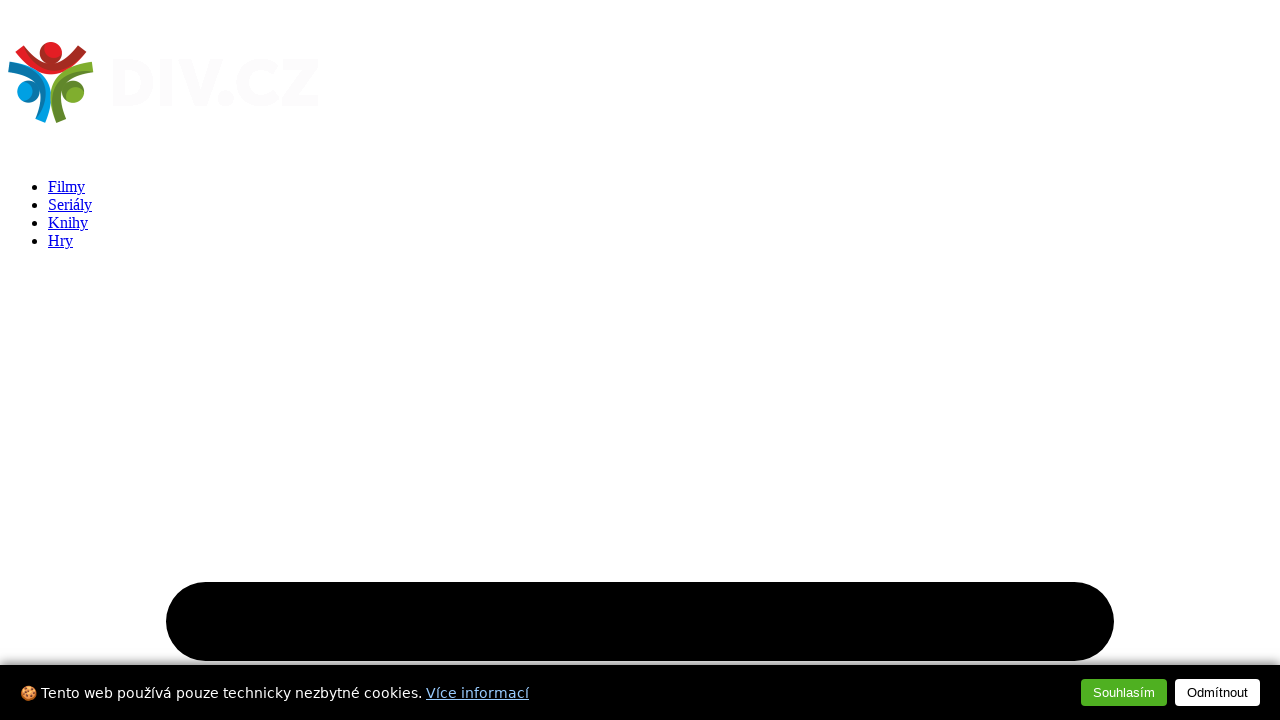